Tests number input field with value 101 and verifies it caps at max value 100

Starting URL: https://test-with-me-app.vercel.app/learning/web-elements/elements/input

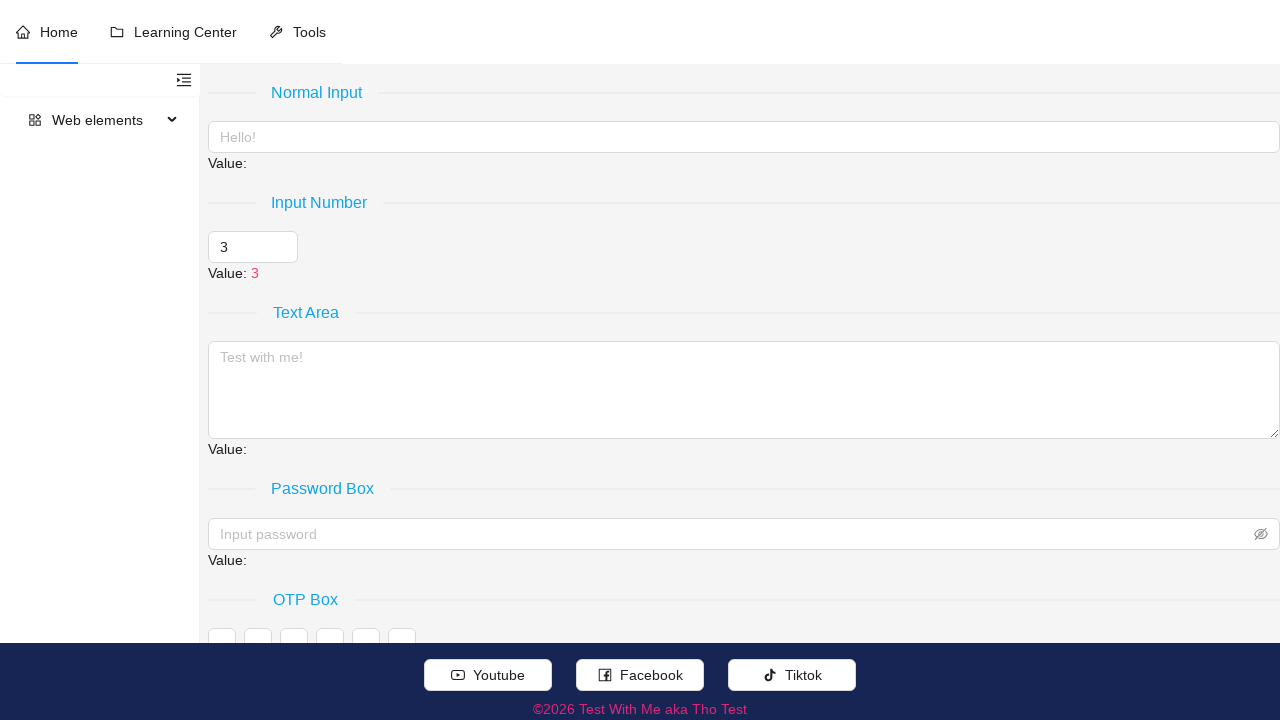

Filled Input Number field with value 101 on (//span[.//text()[normalize-space()='Input Number']]/following::input)[1]
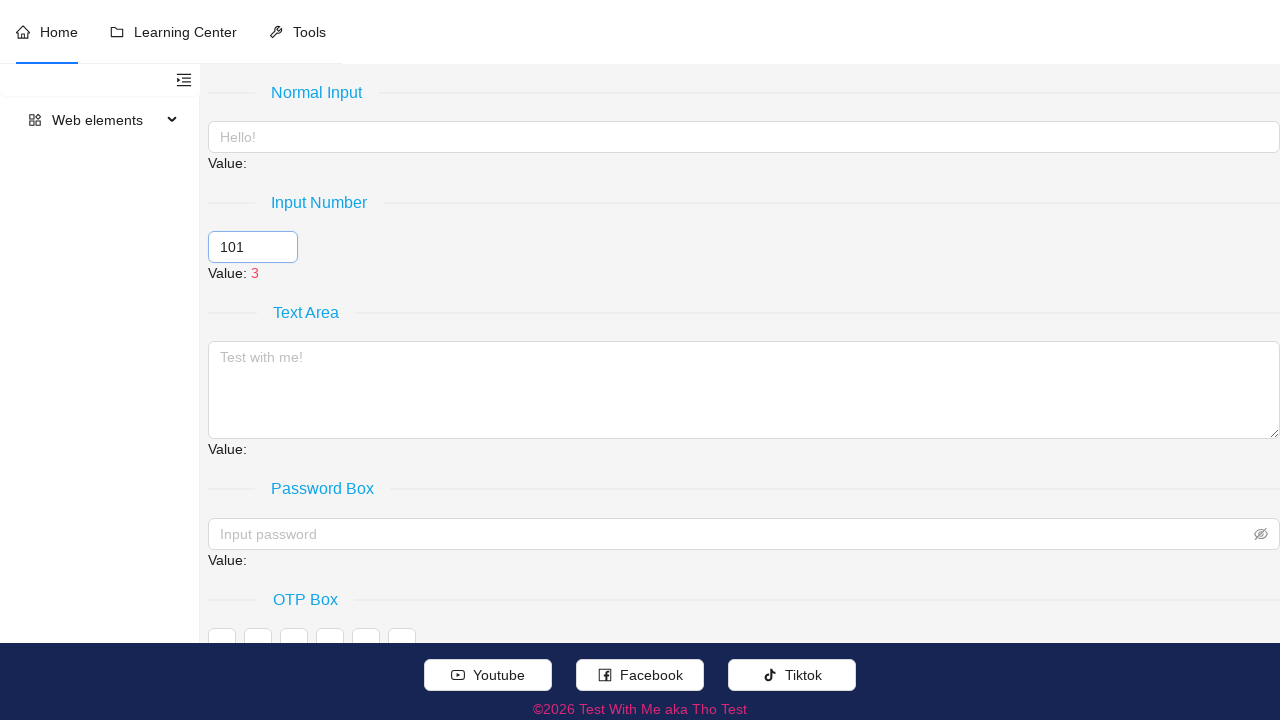

Pressed Enter to submit the input
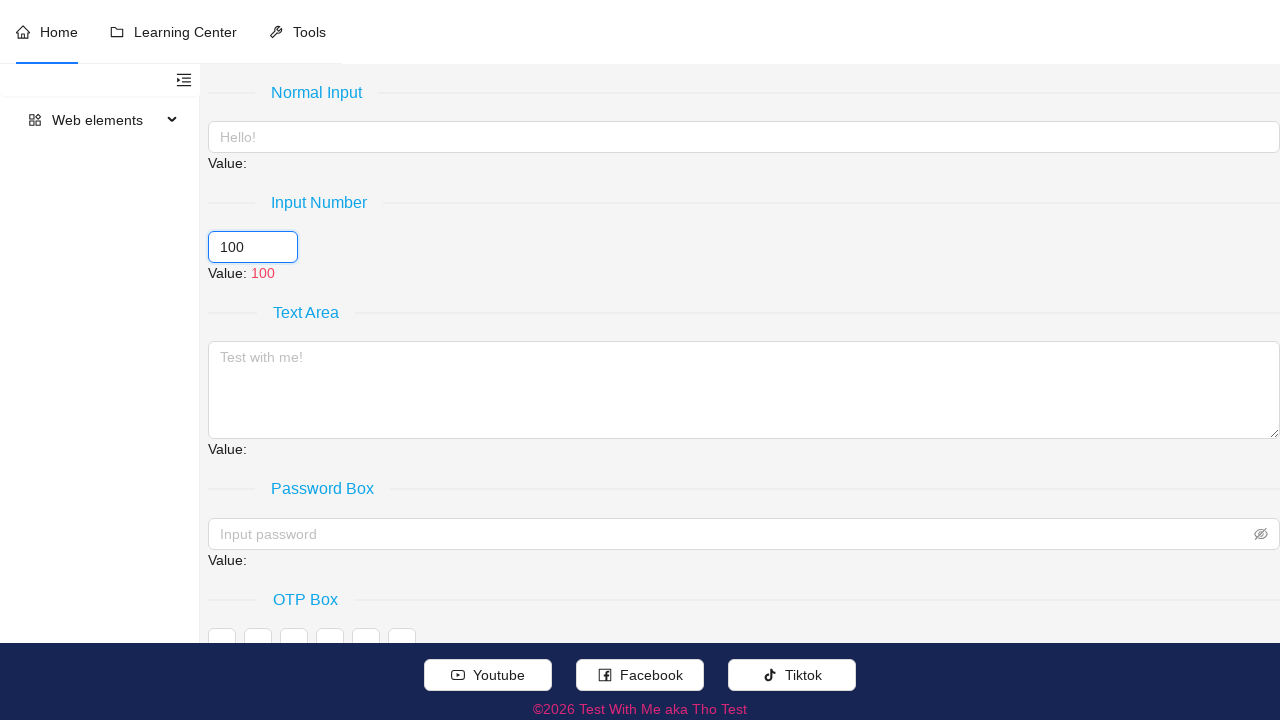

Verified that input value is capped at maximum of 100
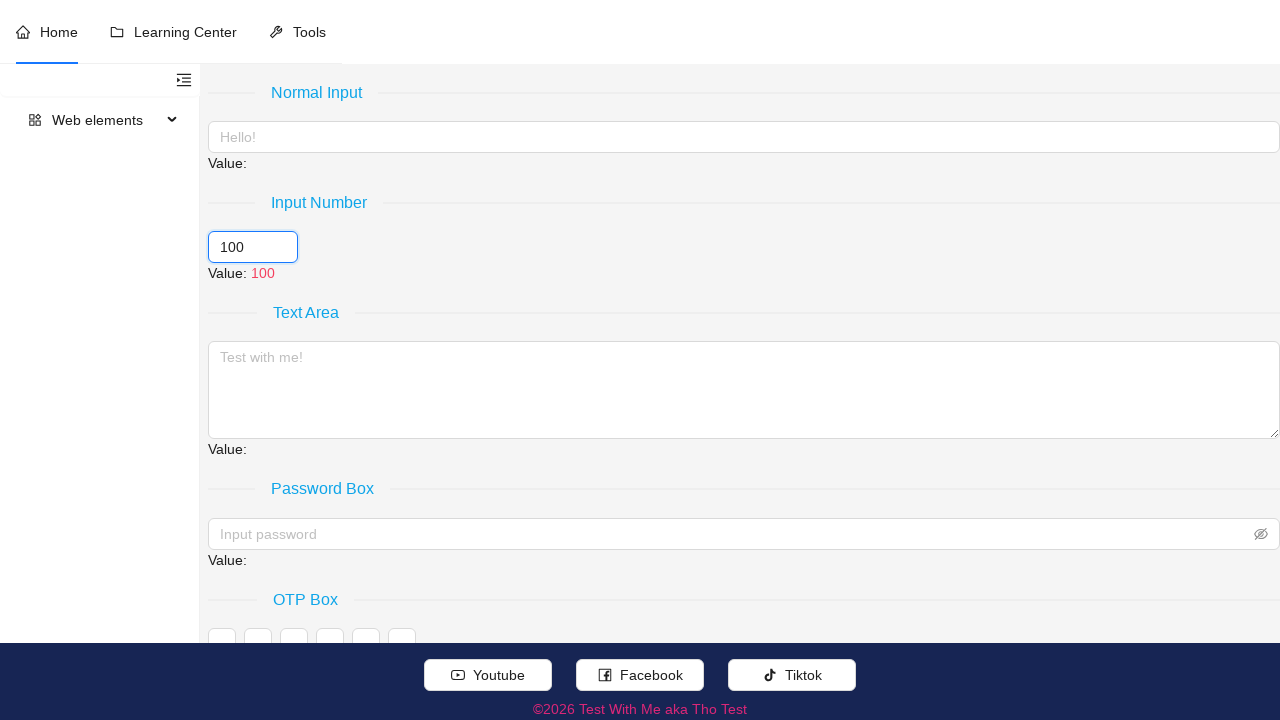

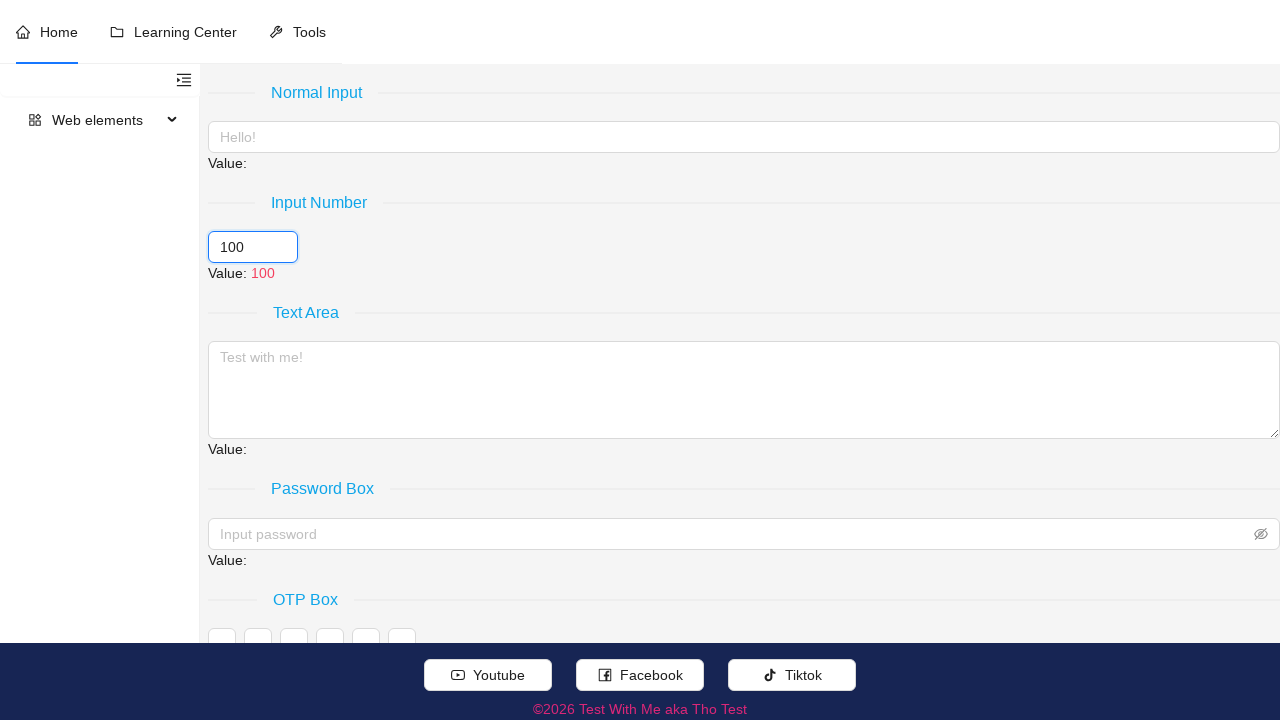